Tests a slow calculator application by setting a delay, performing a calculation (7+8), and waiting for the result to appear

Starting URL: https://bonigarcia.dev/selenium-webdriver-java/slow-calculator.html

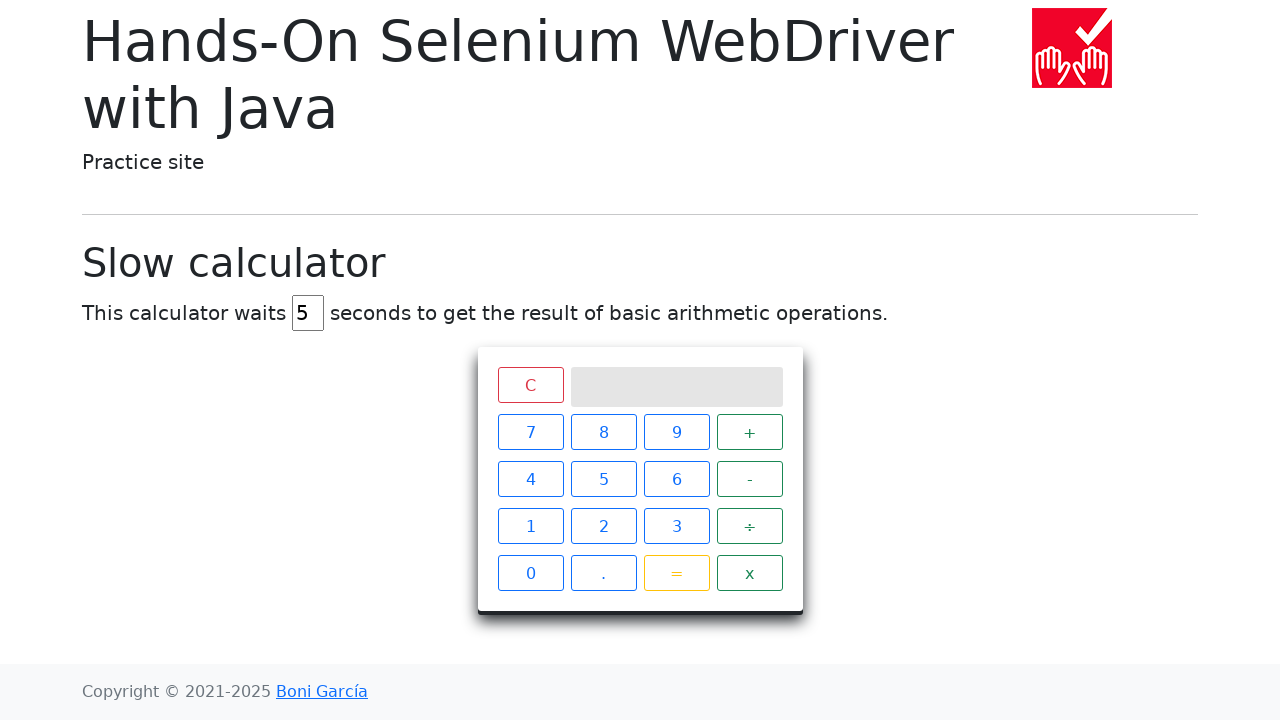

Navigated to slow calculator application
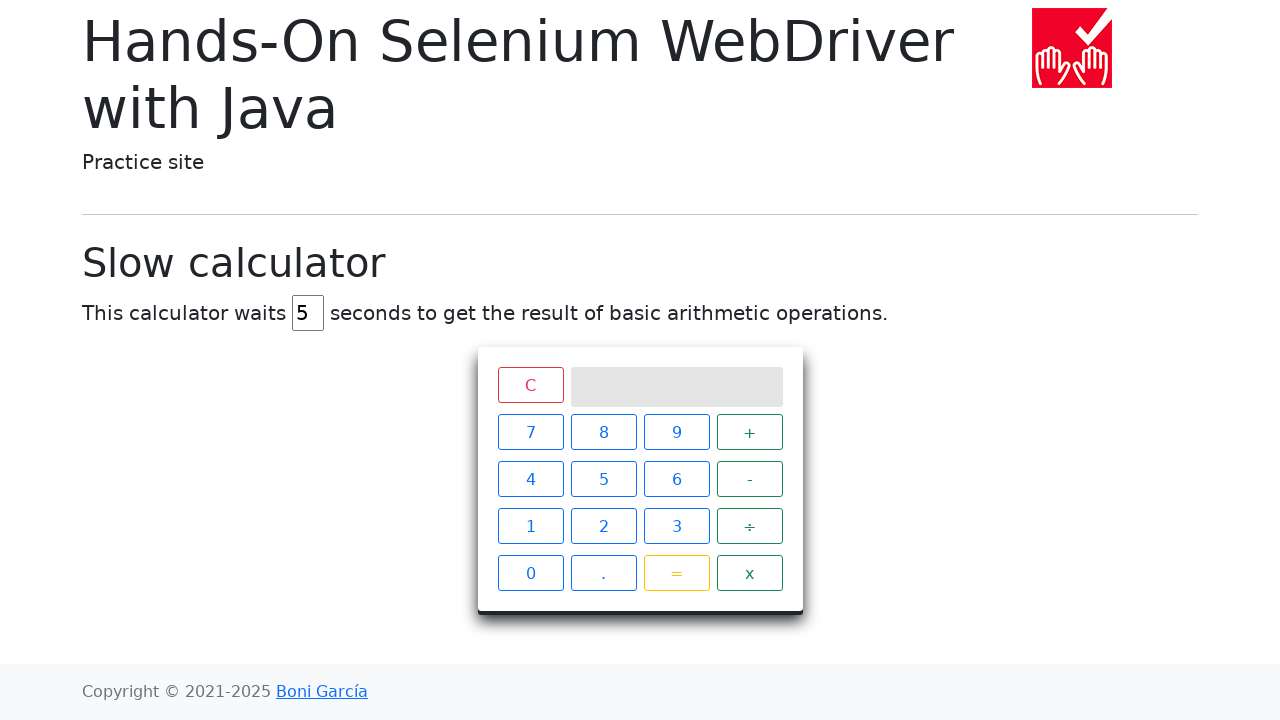

Cleared delay input field on #delay
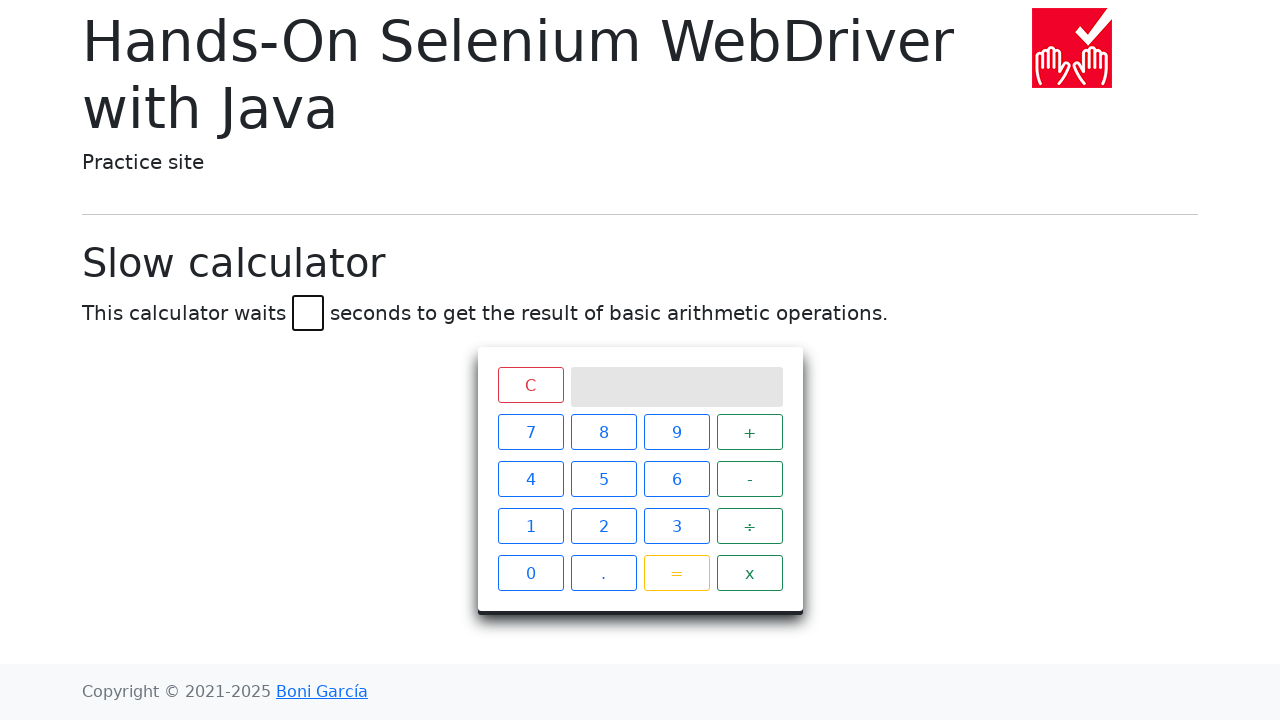

Set delay to 5 seconds on #delay
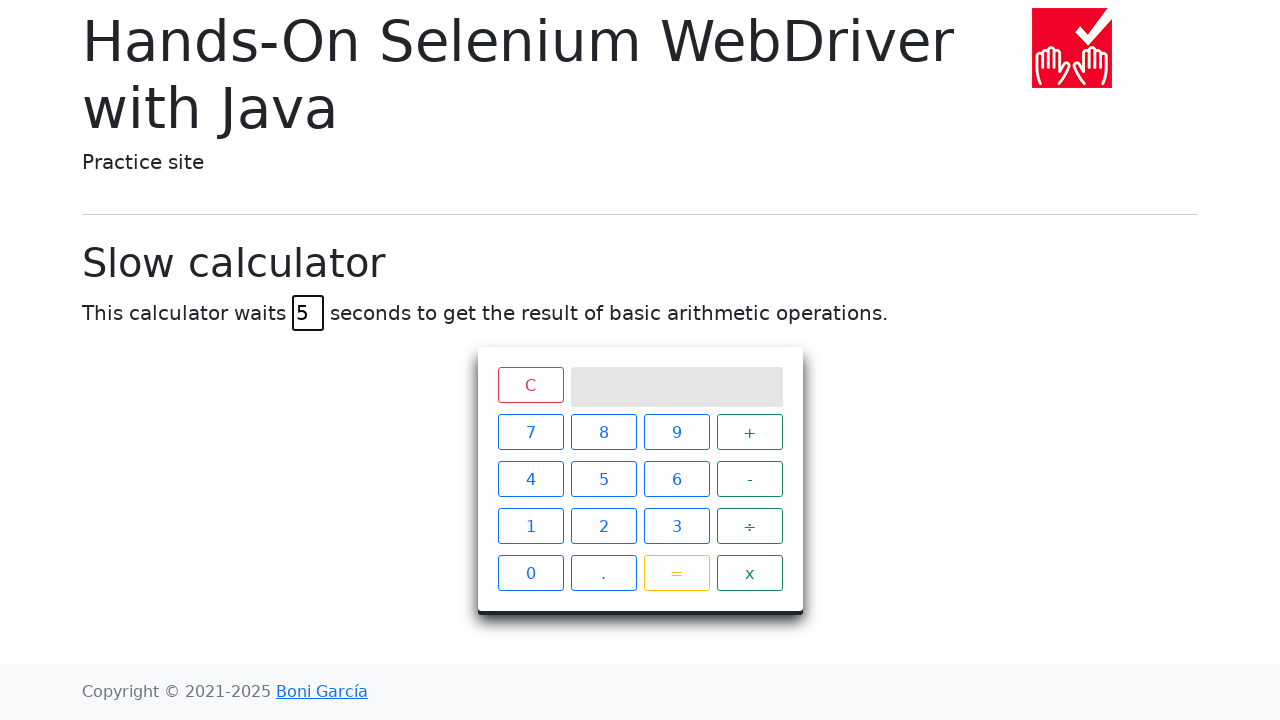

Clicked number 7 at (530, 432) on xpath=//span[text()='7']
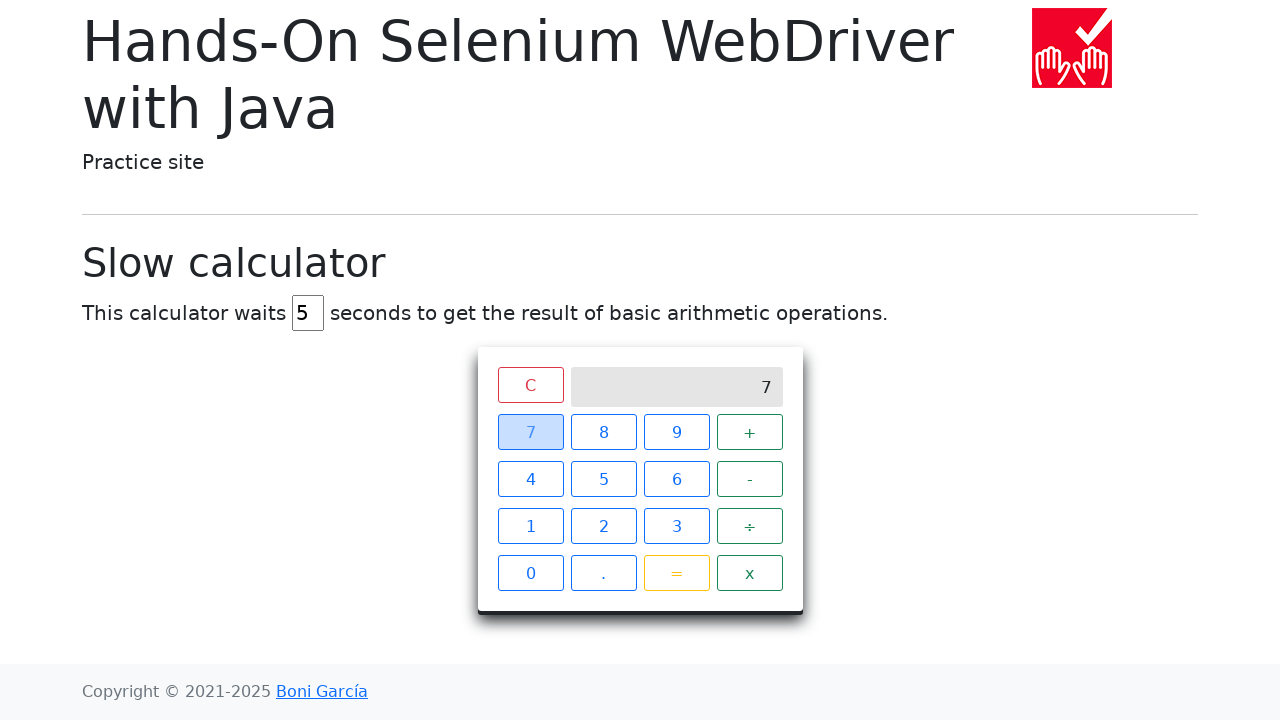

Clicked plus operator at (750, 432) on xpath=//span[text()='+']
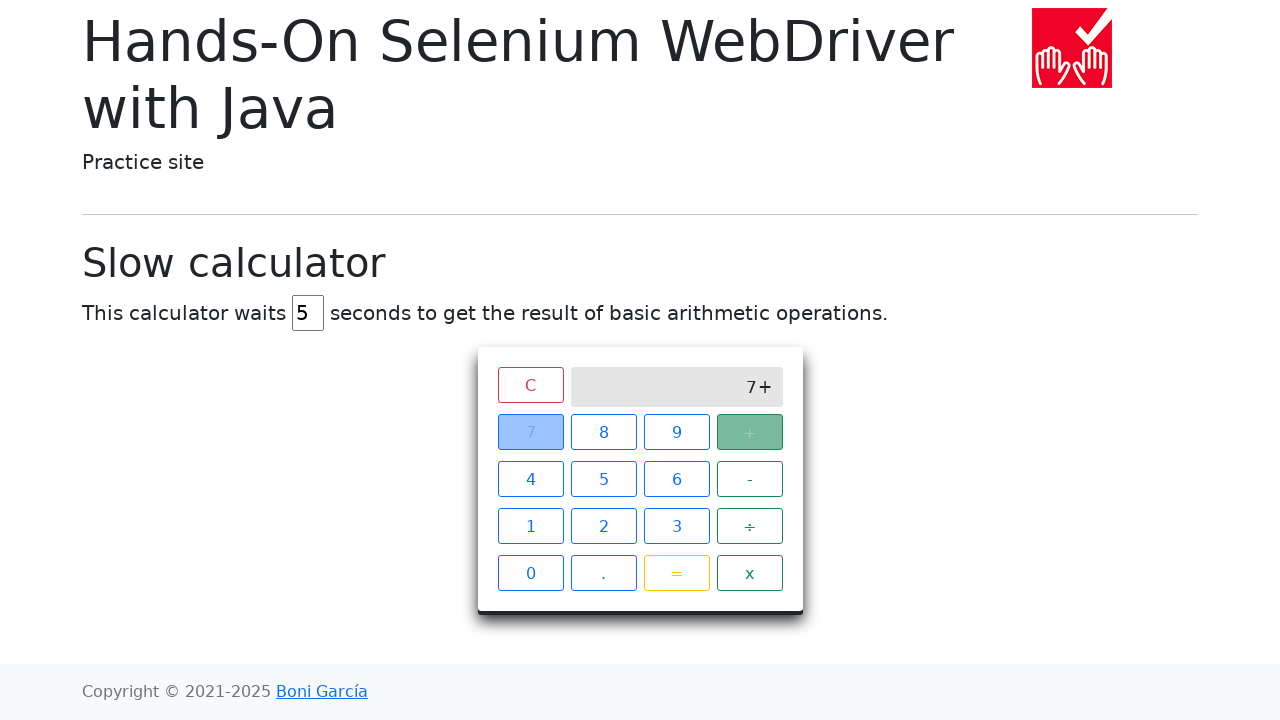

Clicked number 8 at (604, 432) on xpath=//span[text()='8']
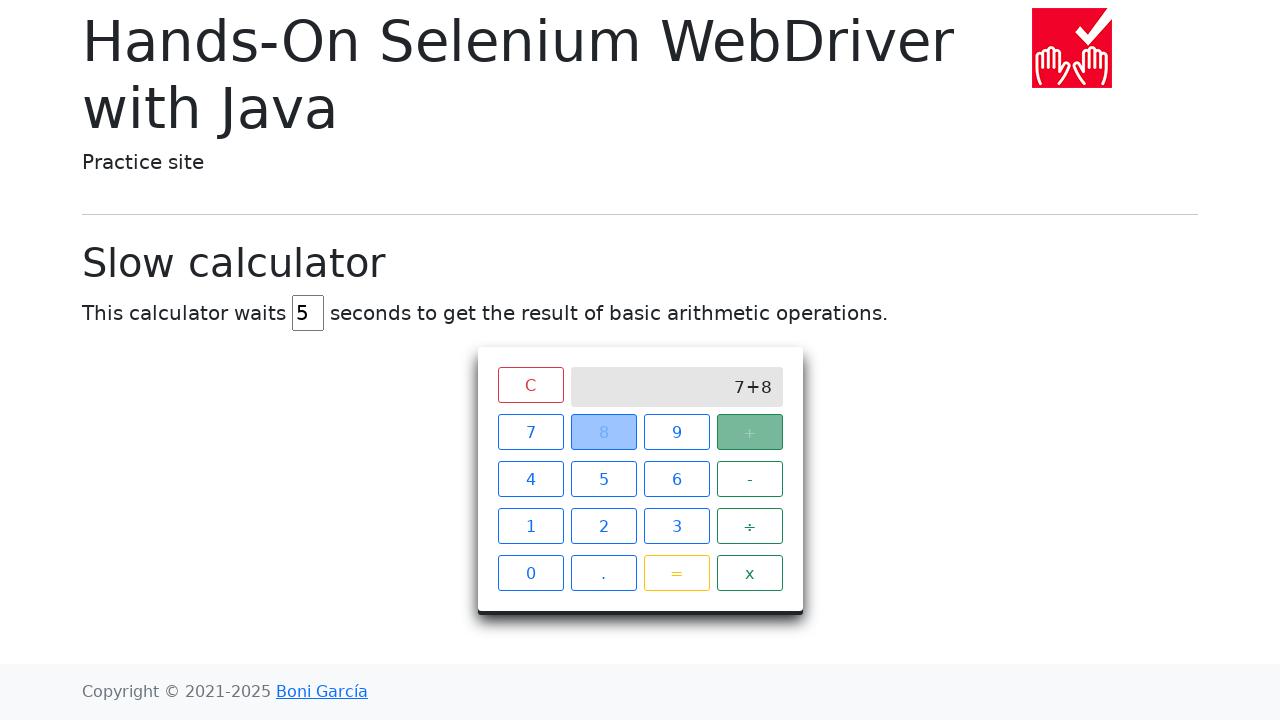

Clicked equals button to perform calculation at (676, 573) on xpath=//span[text()='=']
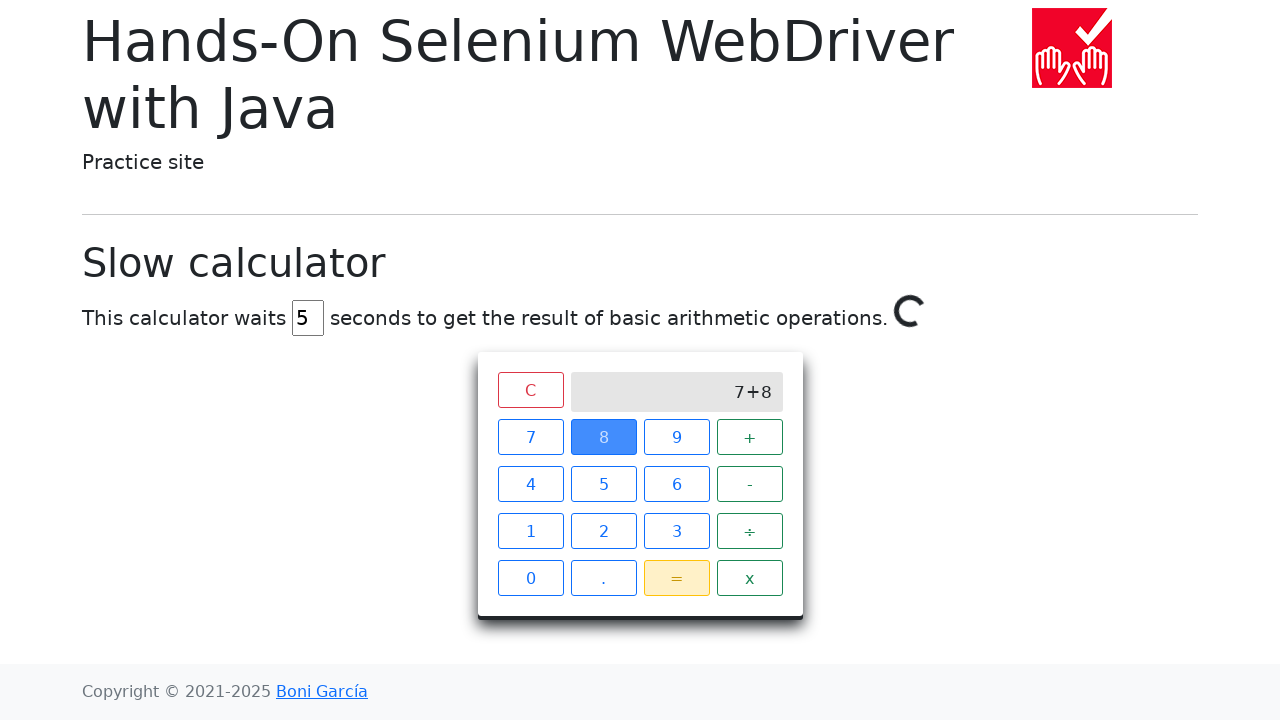

Result 15 appeared on calculator screen after delay
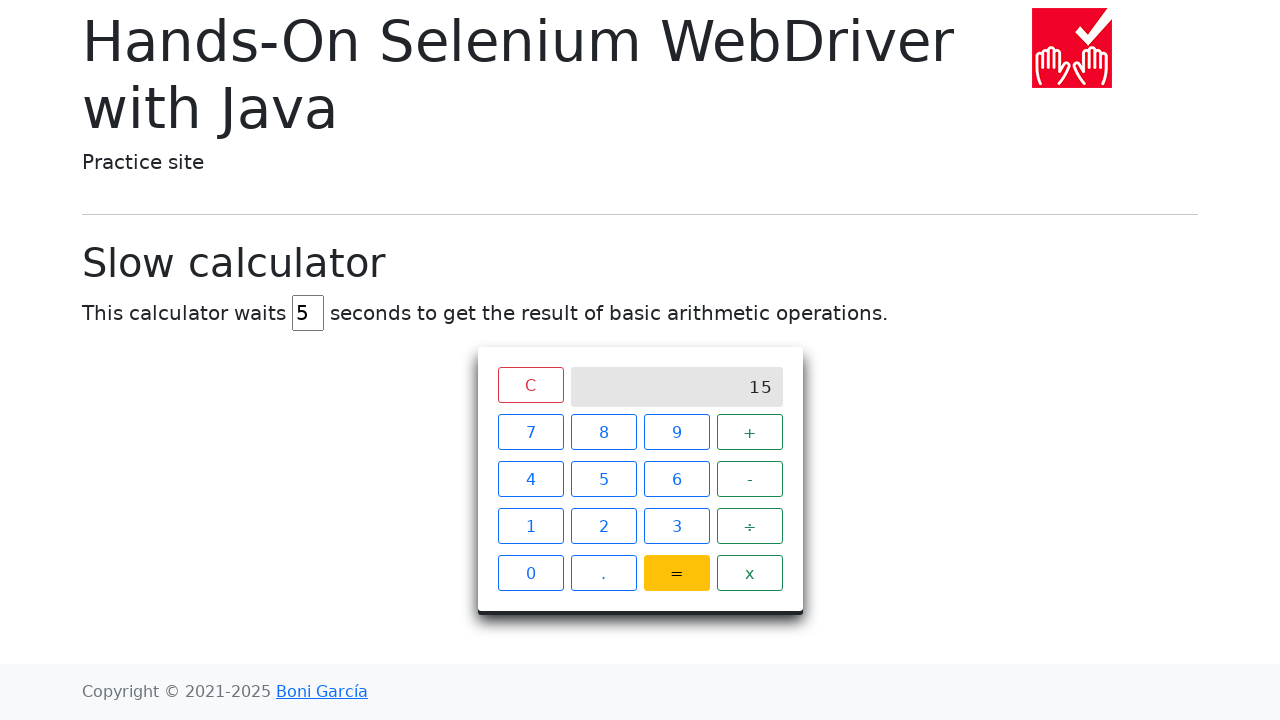

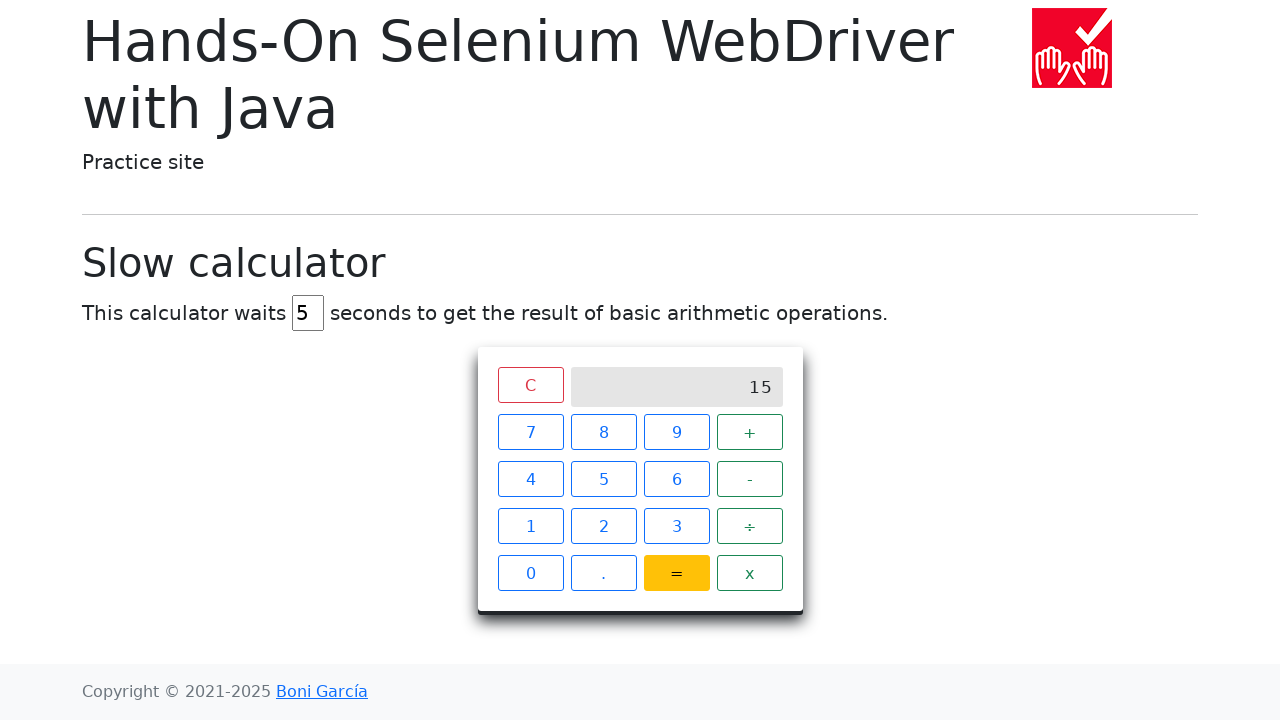